Tests dropdown and multiselect elements on a test page by locating them and verifying their options are accessible

Starting URL: http://omayo.blogspot.com/

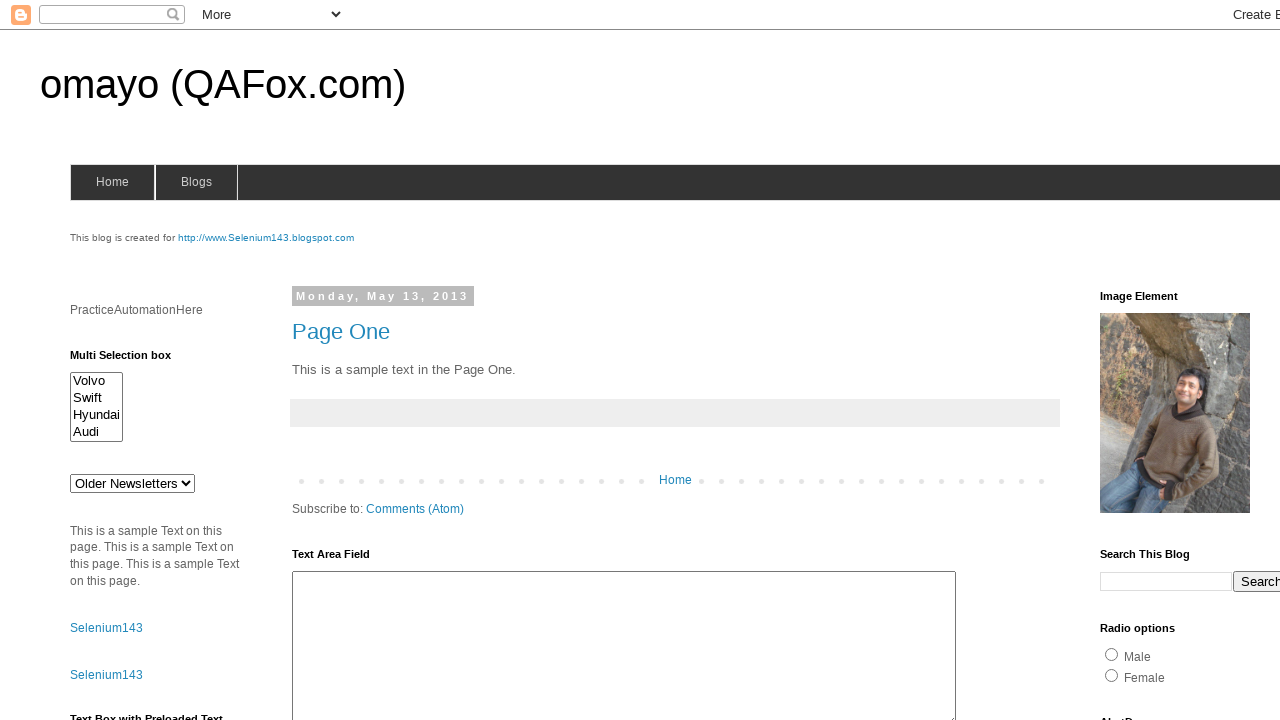

Dropdown element #drop1 became visible
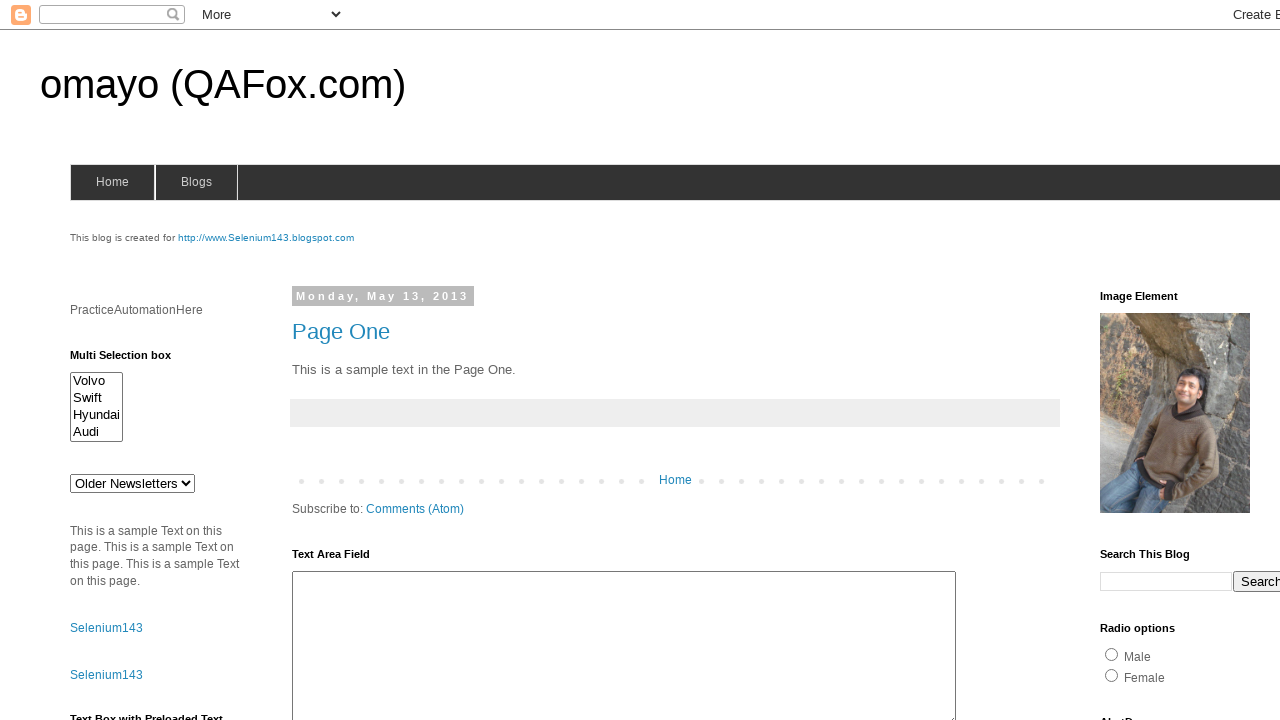

Retrieved all options from dropdown #drop1
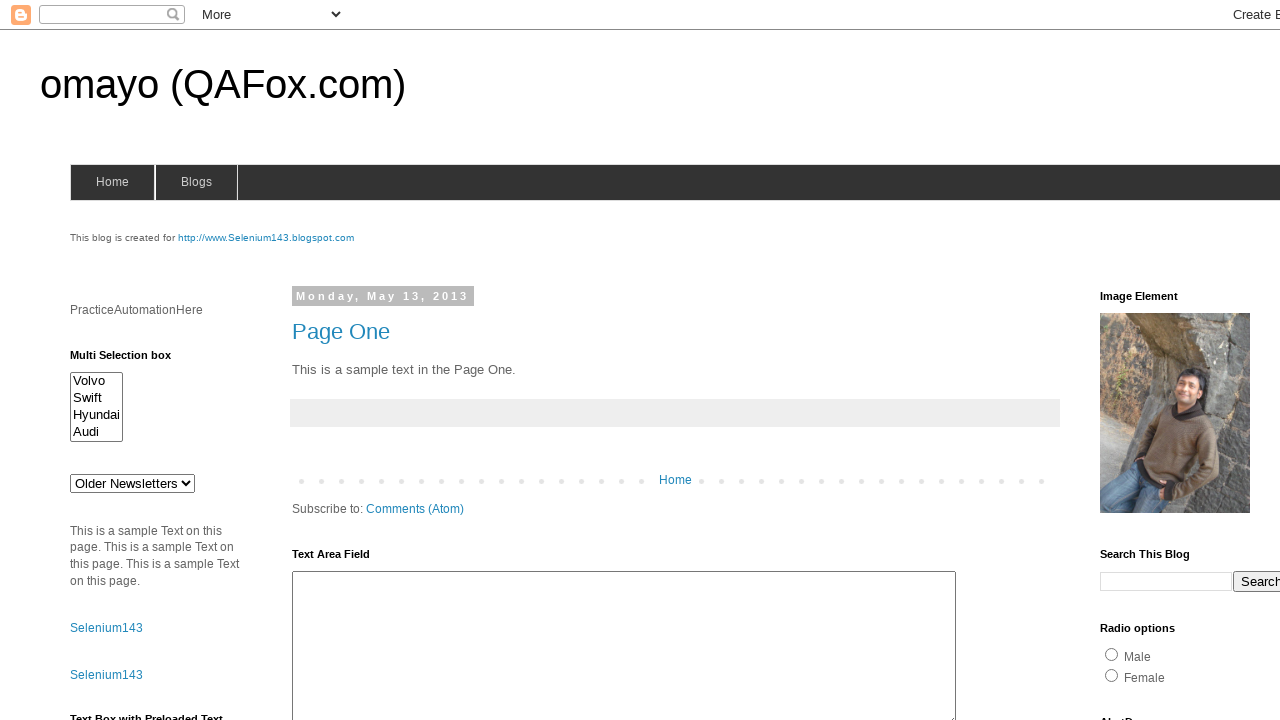

Multiselect element #multiselect1 became visible
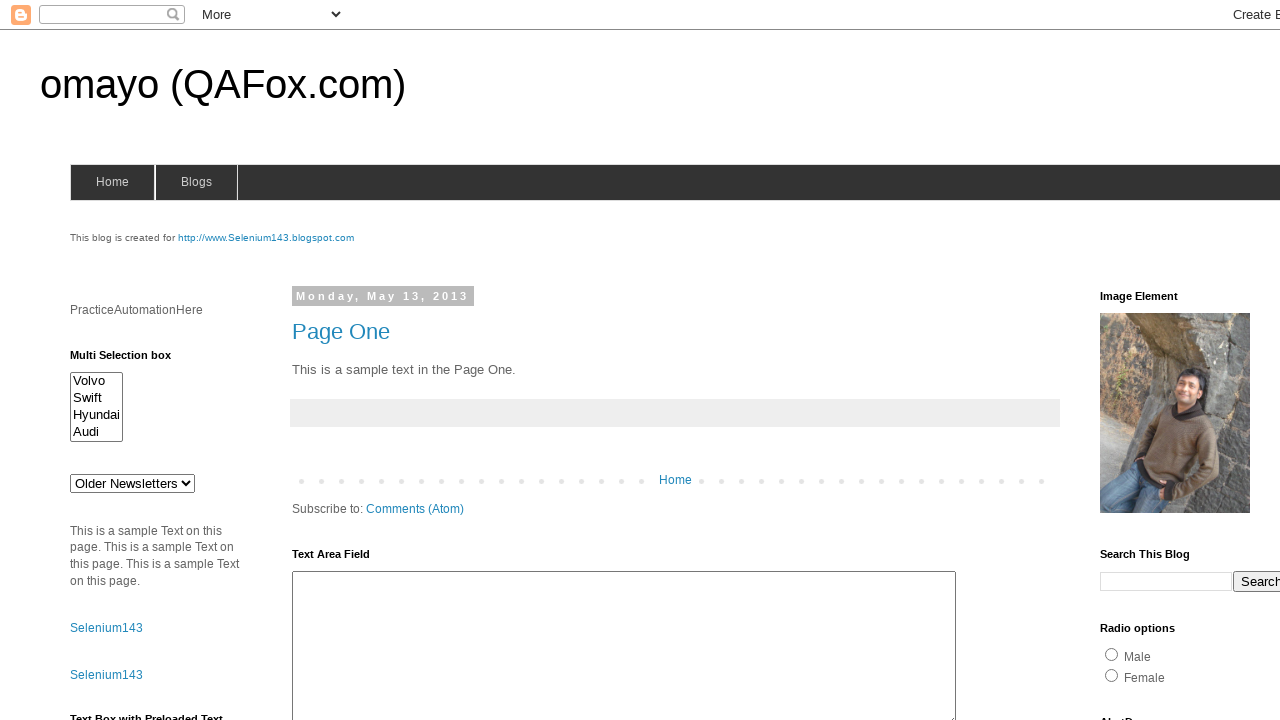

Retrieved all options from multiselect #multiselect1
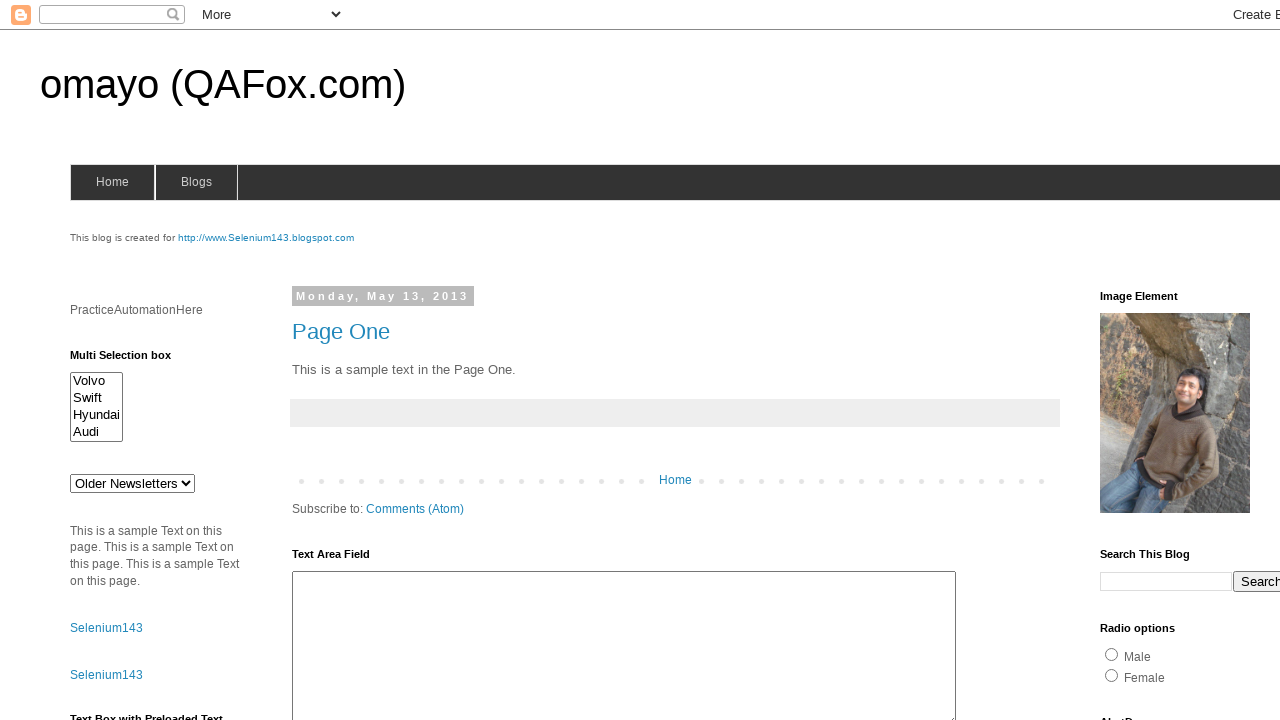

Selected option at index 1 from dropdown #drop1 on #drop1
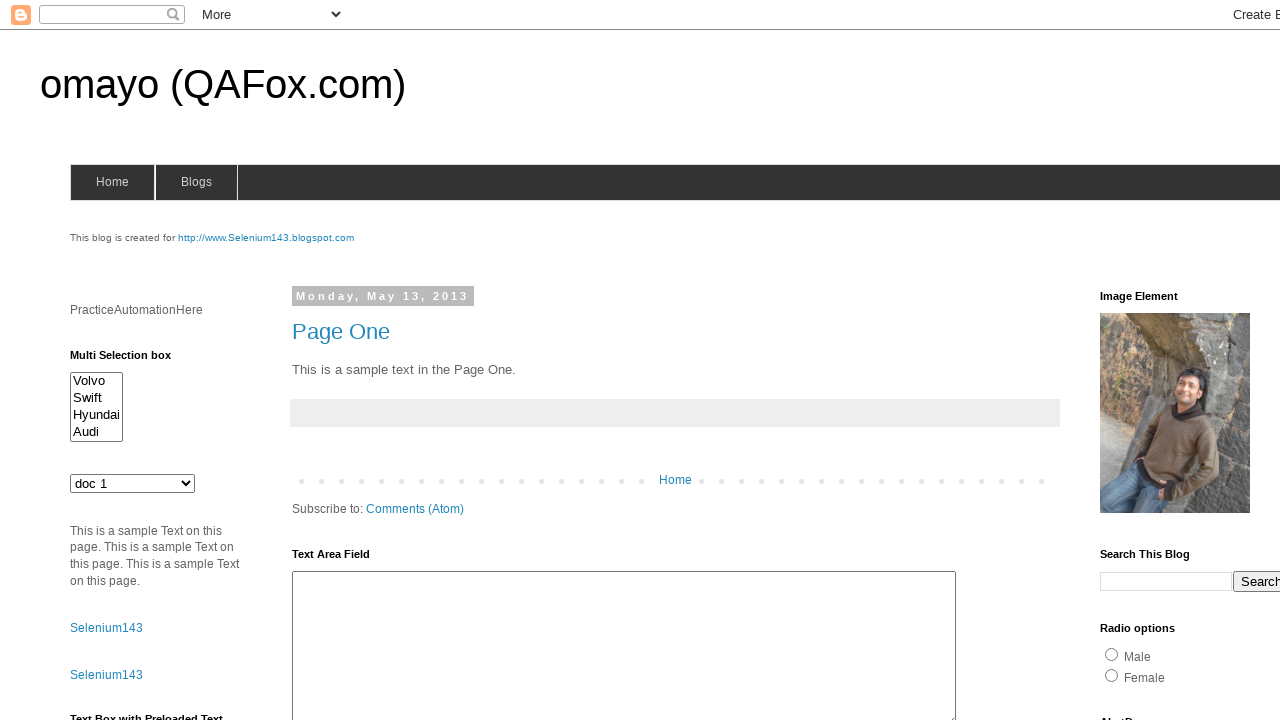

Selected options at indices 0 and 1 from multiselect #multiselect1 on #multiselect1
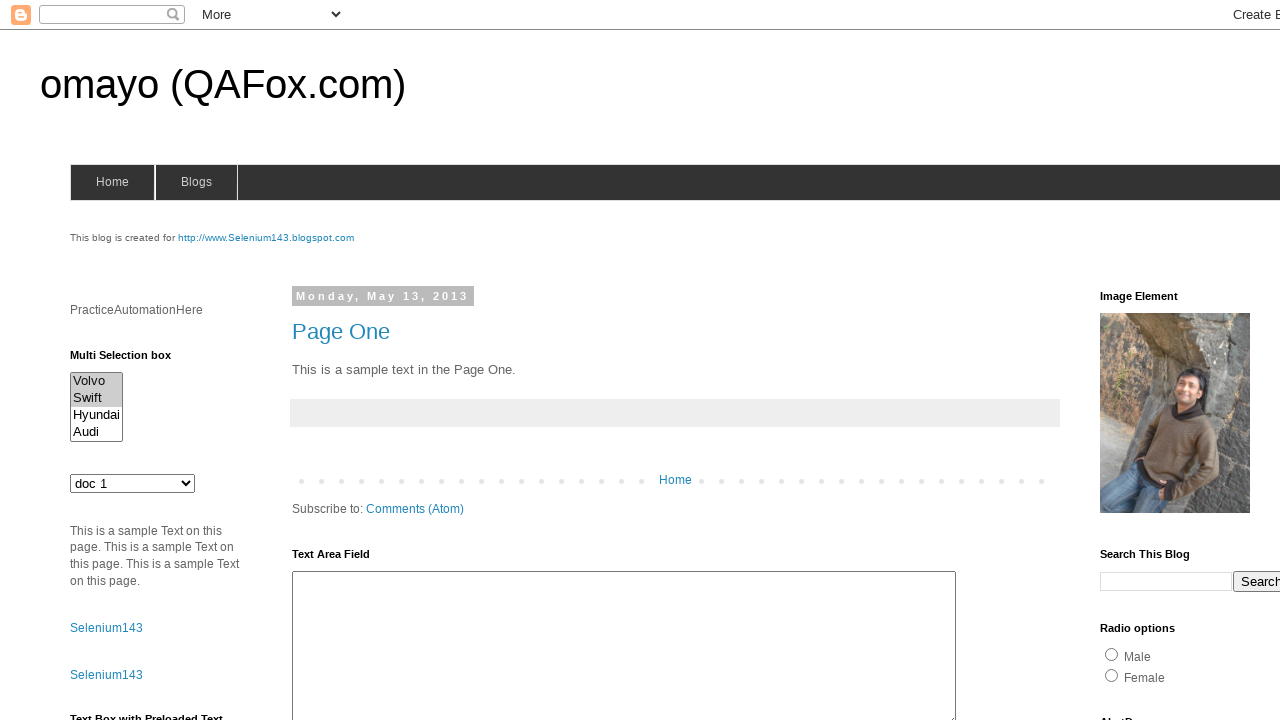

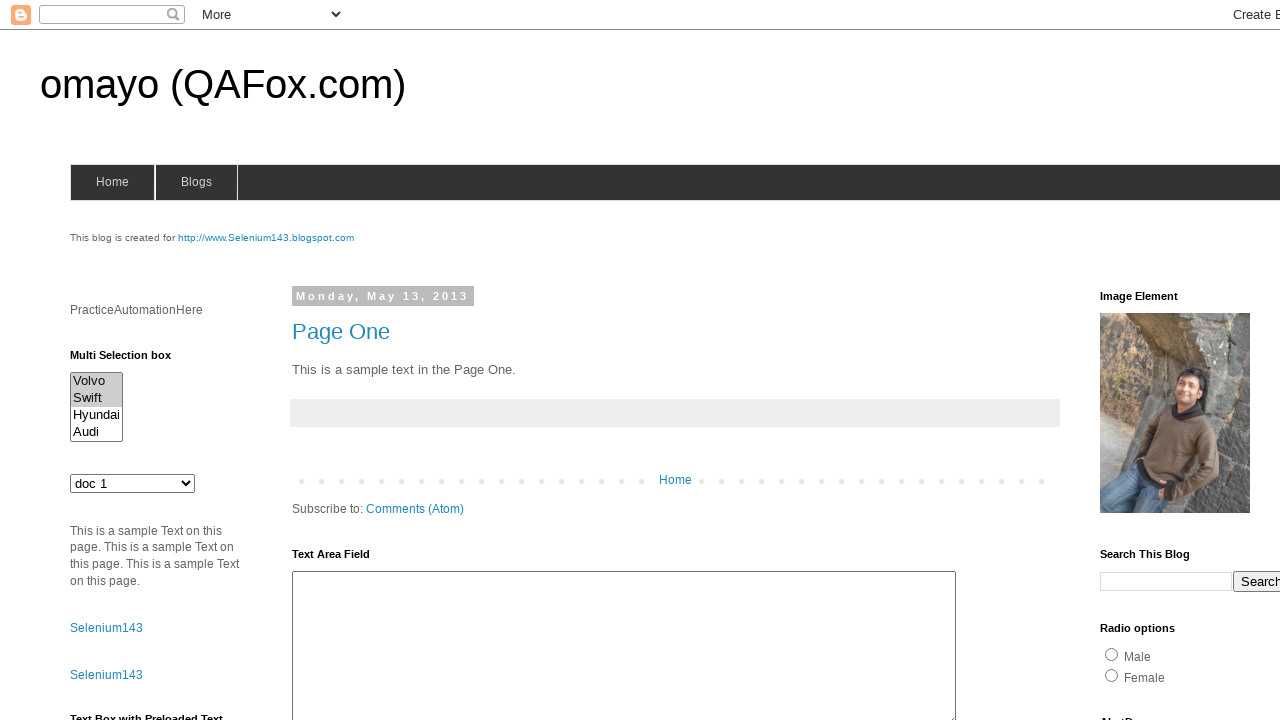